Navigates to ChromeDriver download page and clicks on the Windows 32-bit ChromeDriver zip file link to initiate download

Starting URL: https://chromedriver.storage.googleapis.com/index.html?path=114.0.5735.90/

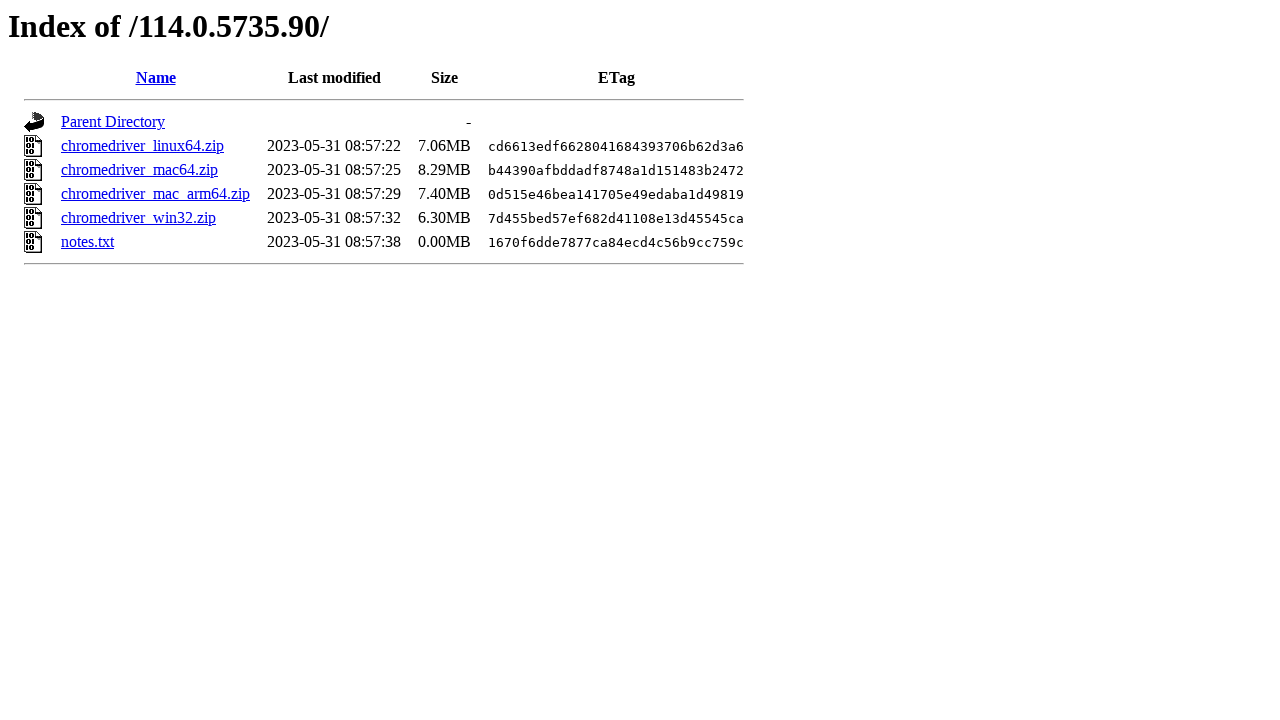

Navigated to ChromeDriver download page for version 114.0.5735.90
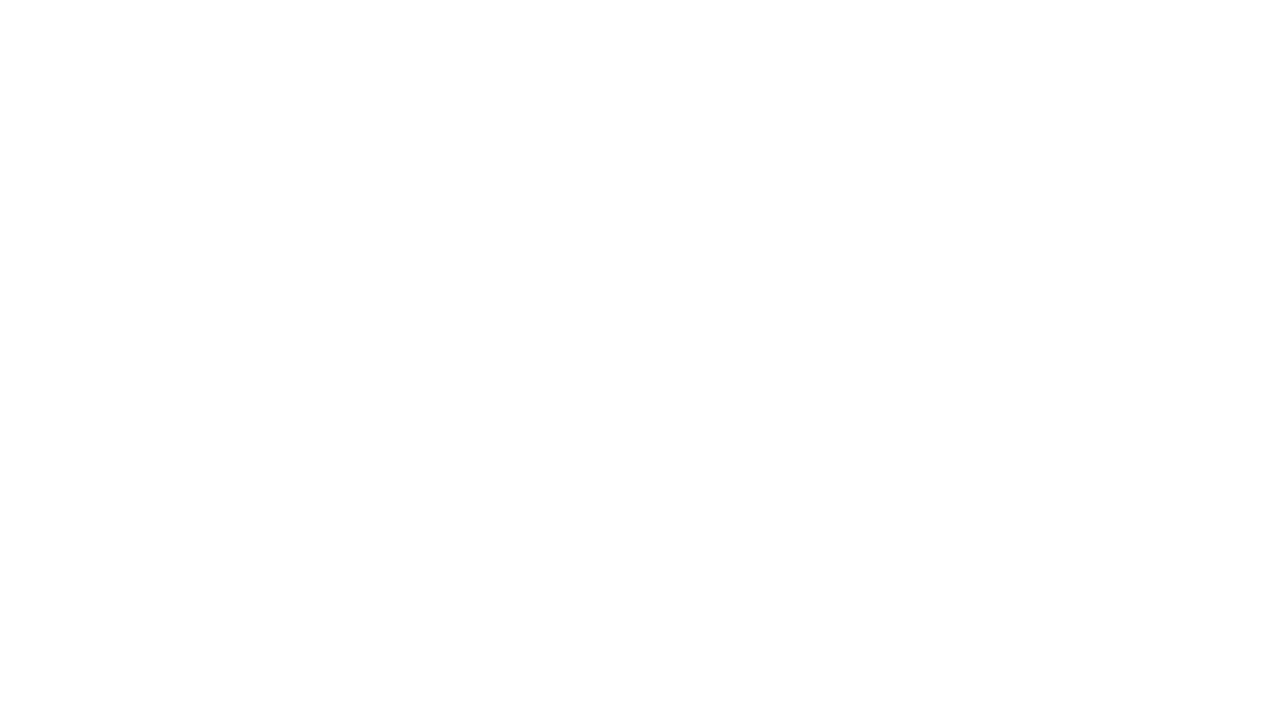

Clicked on the Windows 32-bit ChromeDriver zip file link to initiate download at (138, 218) on a:text('chromedriver_win32.zip')
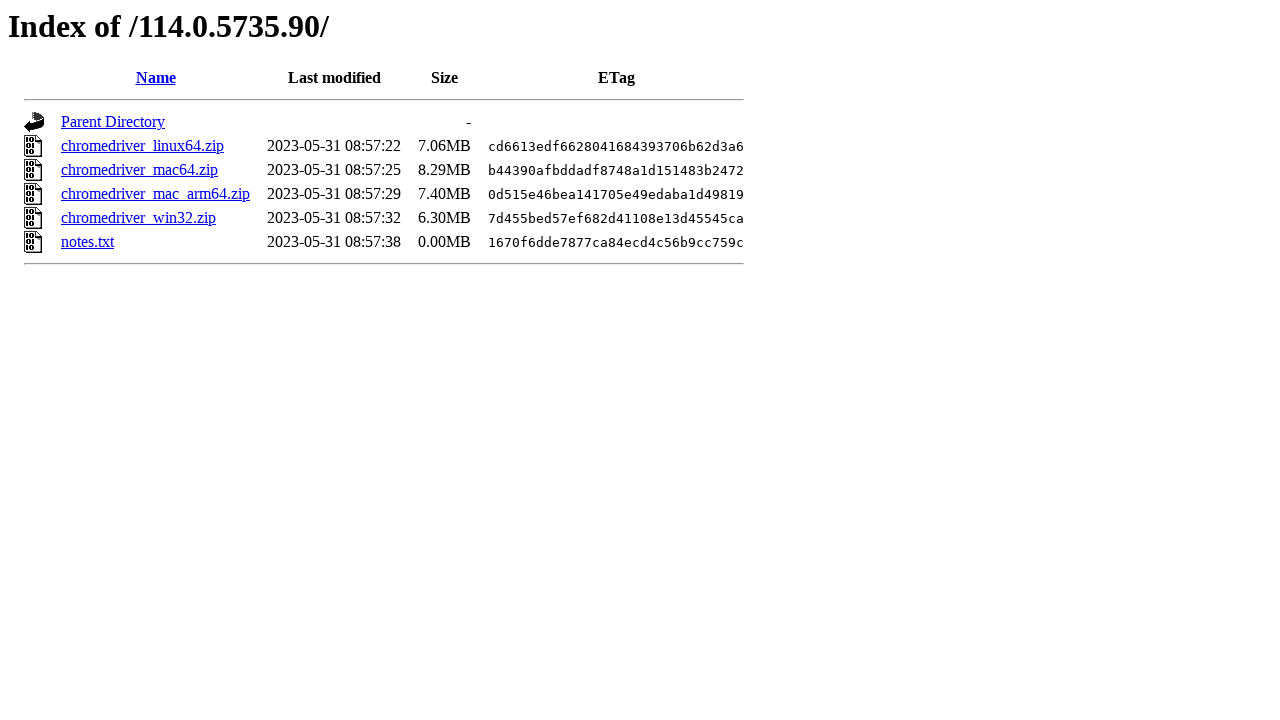

Waited 2 seconds to ensure download has initiated
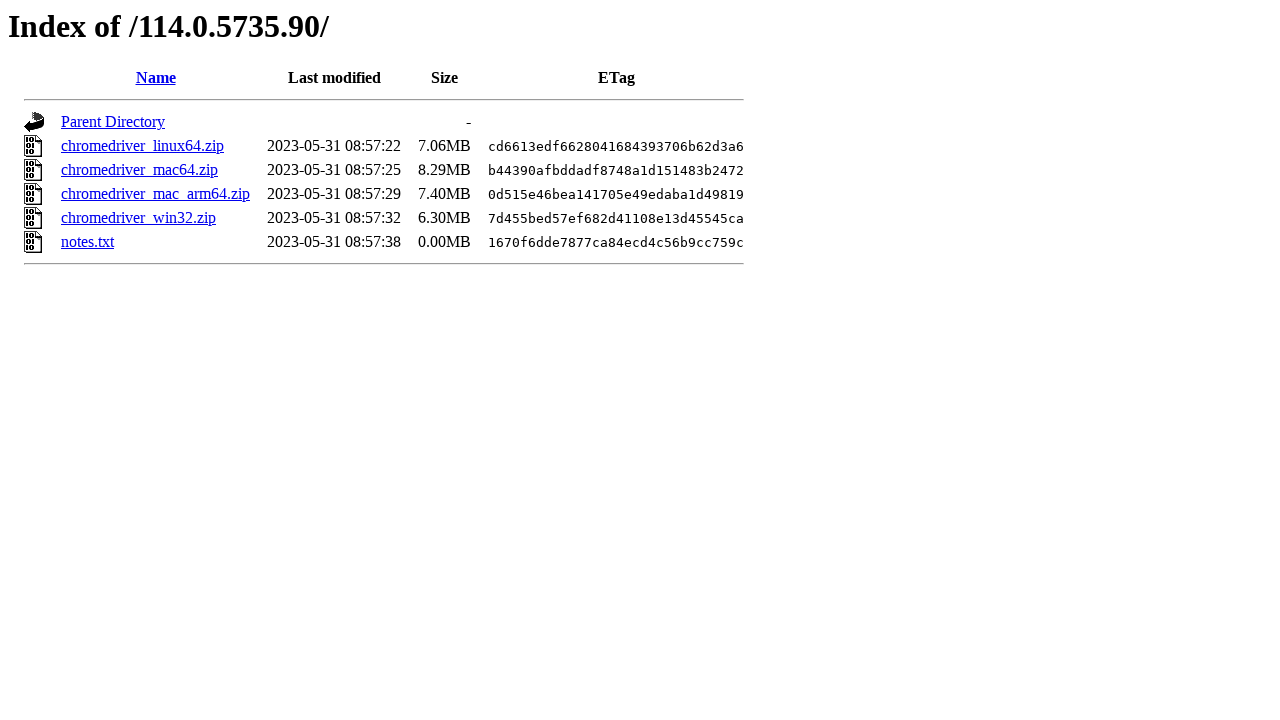

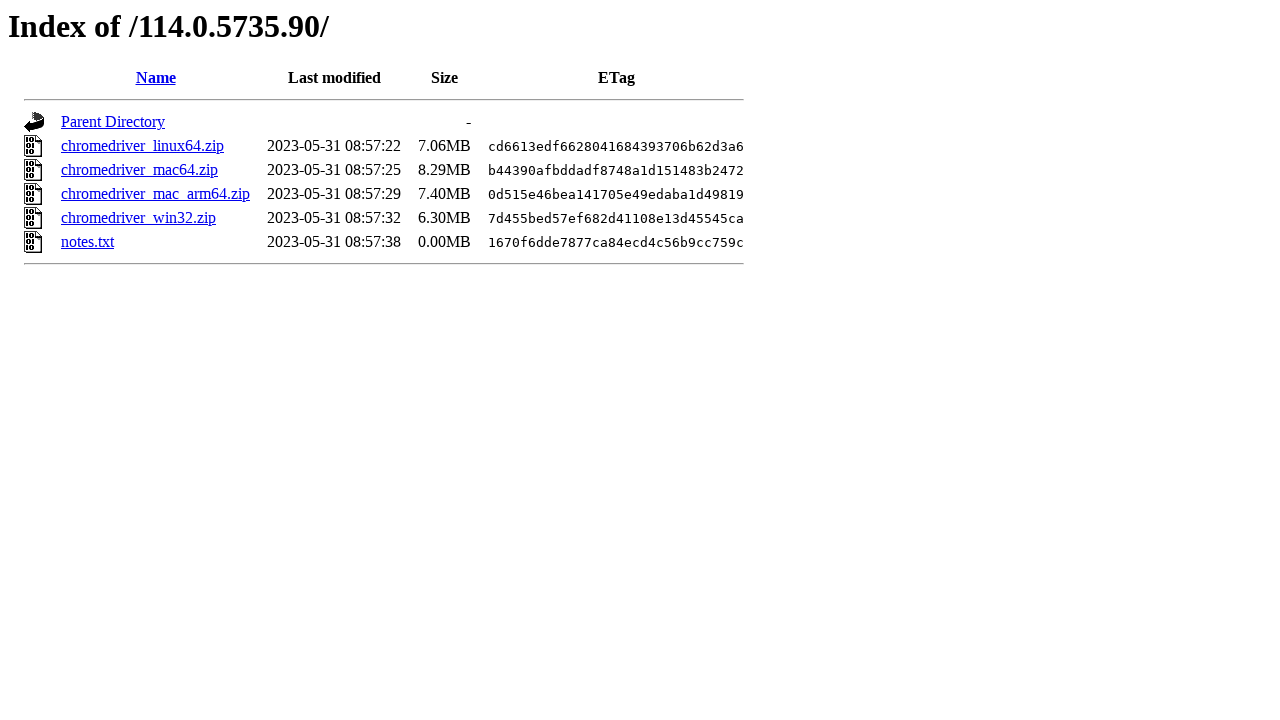